Fills out a contact form with personal details (first name, last name, email, mobile, company) and submits it, then accepts the alert confirmation

Starting URL: http://only-testing-blog.blogspot.com/2014/05/form.html

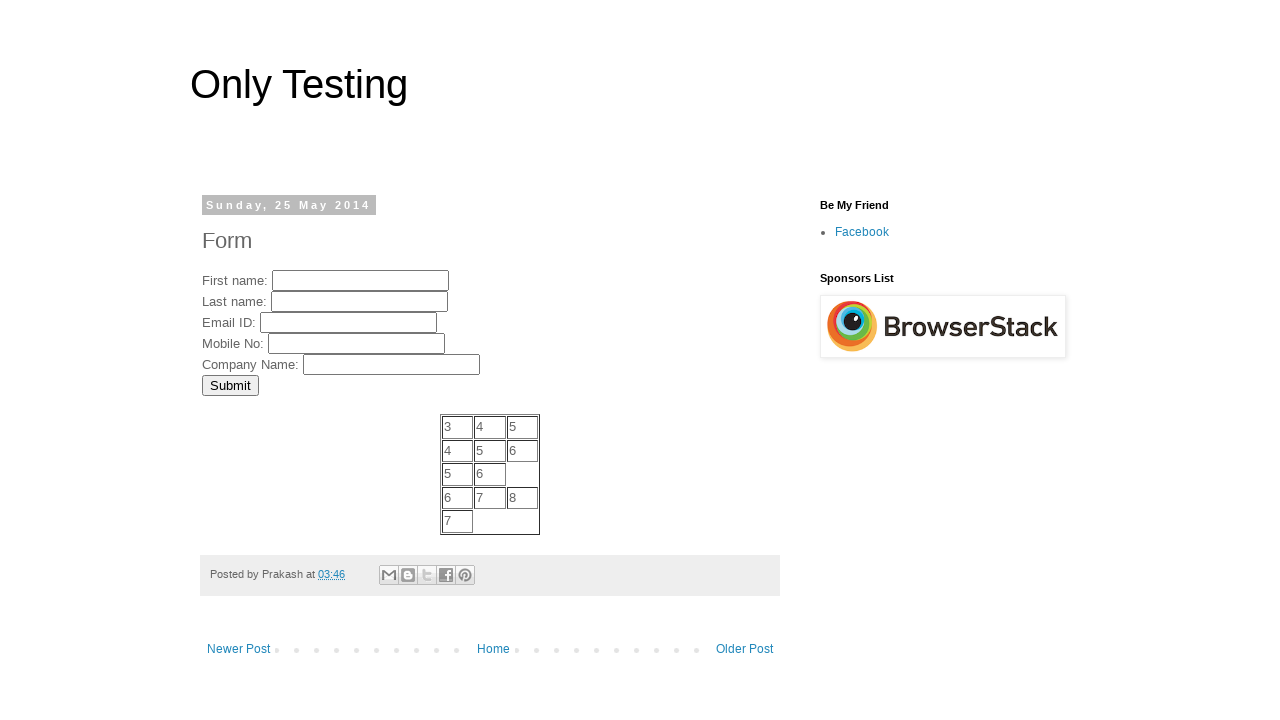

Filled first name field with 'John' on input[name='FirstName']
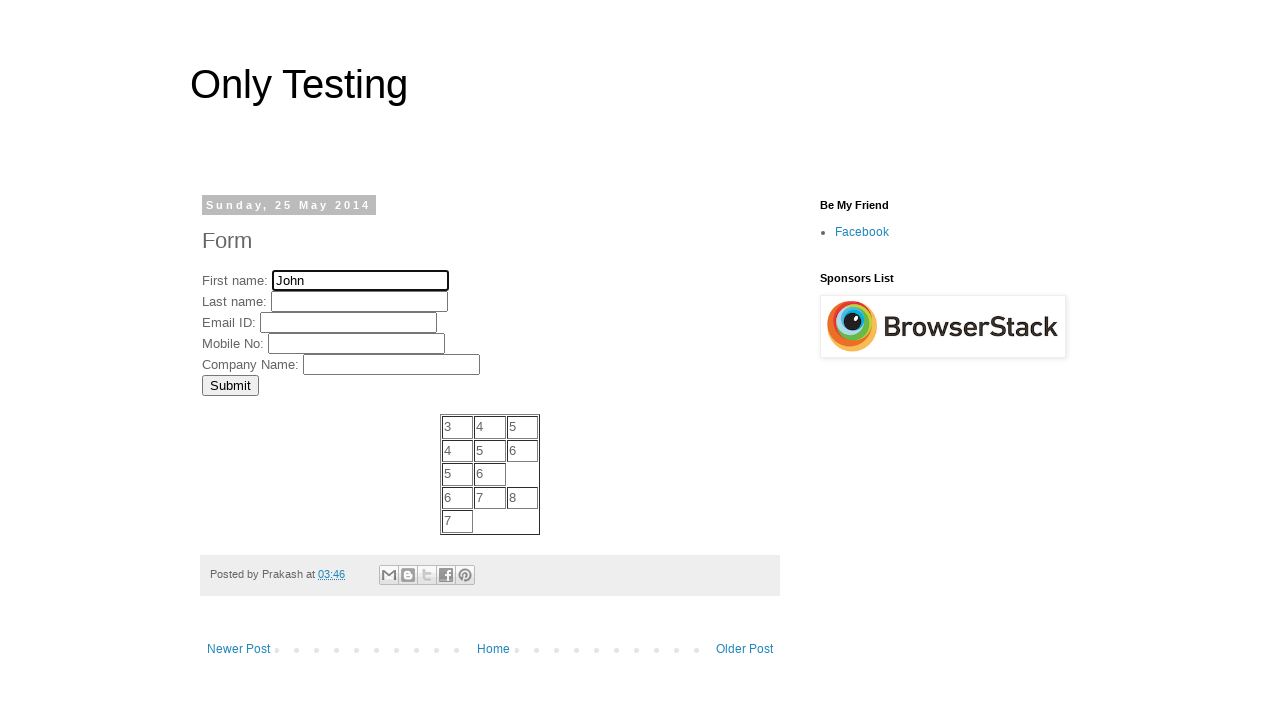

Filled last name field with 'Smith' on input[name='LastName']
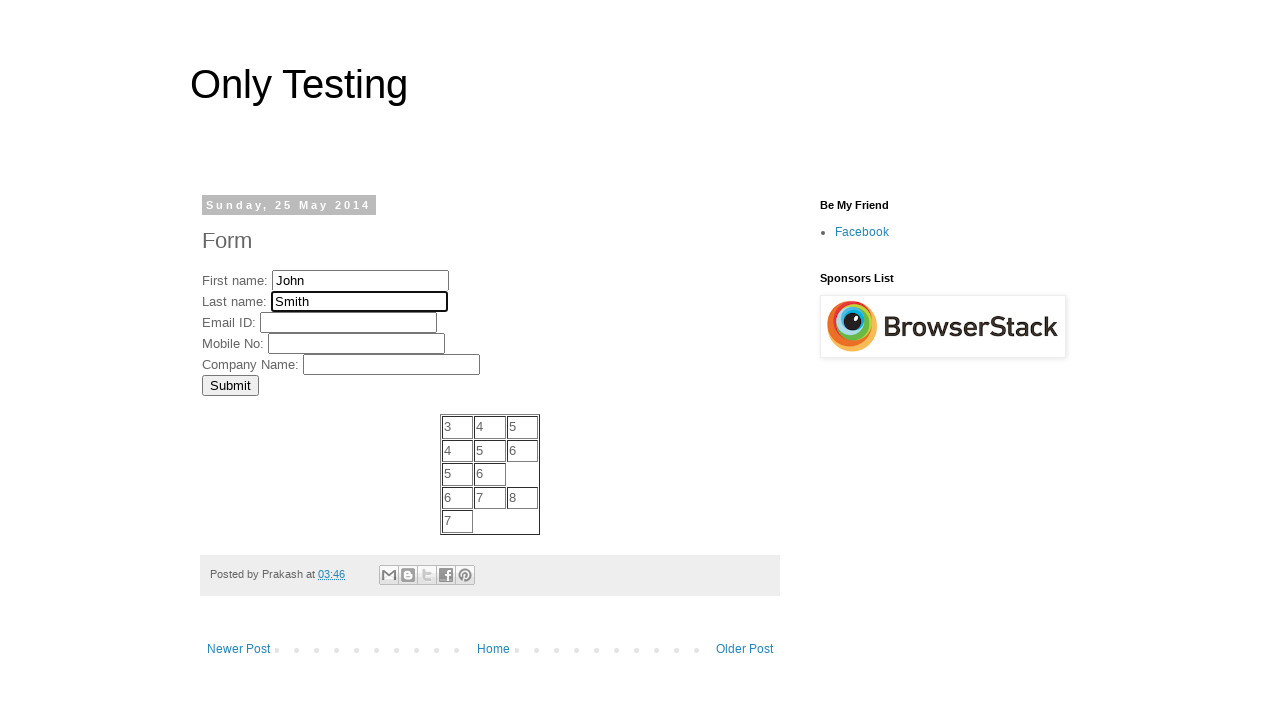

Filled email field with 'john.smith@testmail.com' on input[name='EmailID']
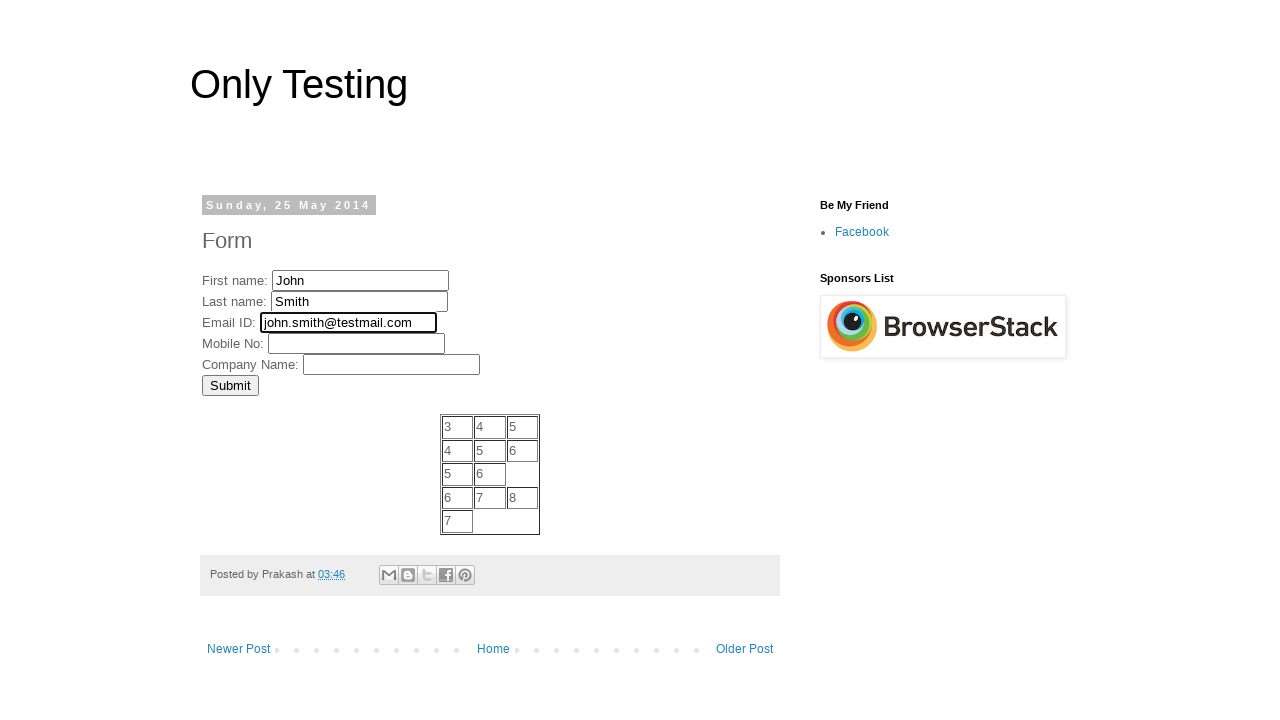

Filled mobile number field with '5551234567' on input[name='MobNo']
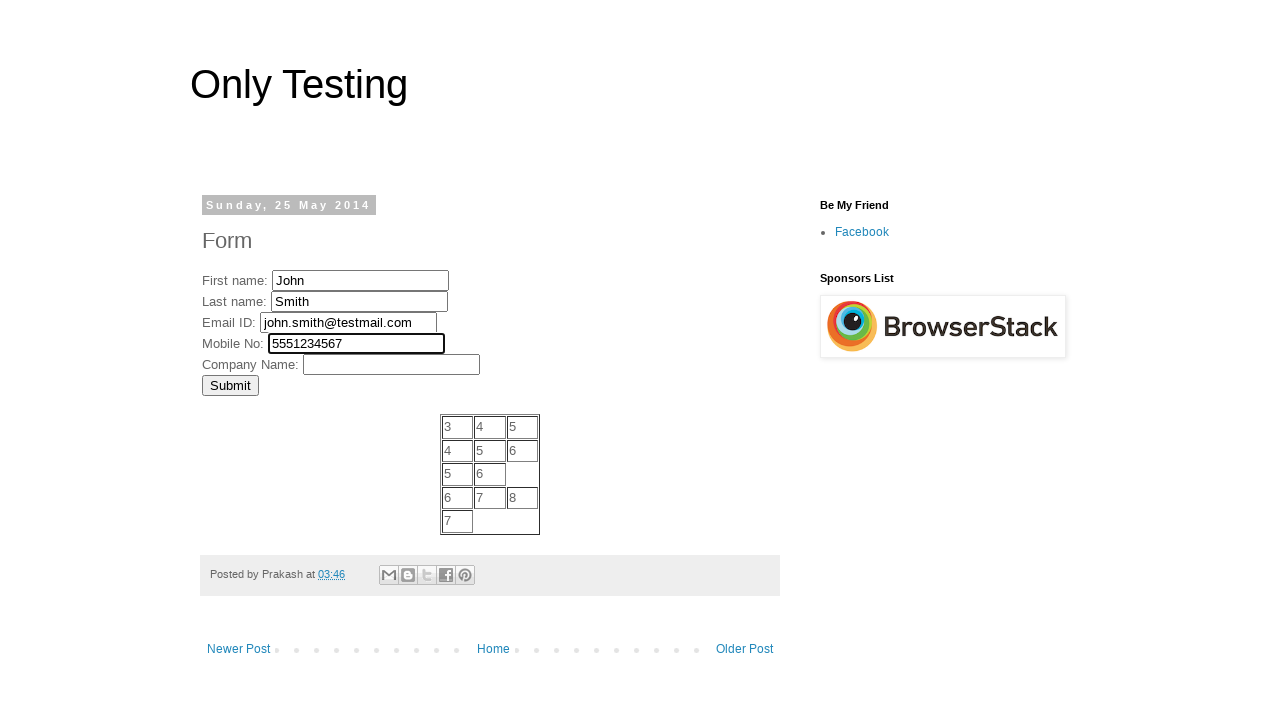

Filled company field with 'Acme Corporation' on input[name='Company']
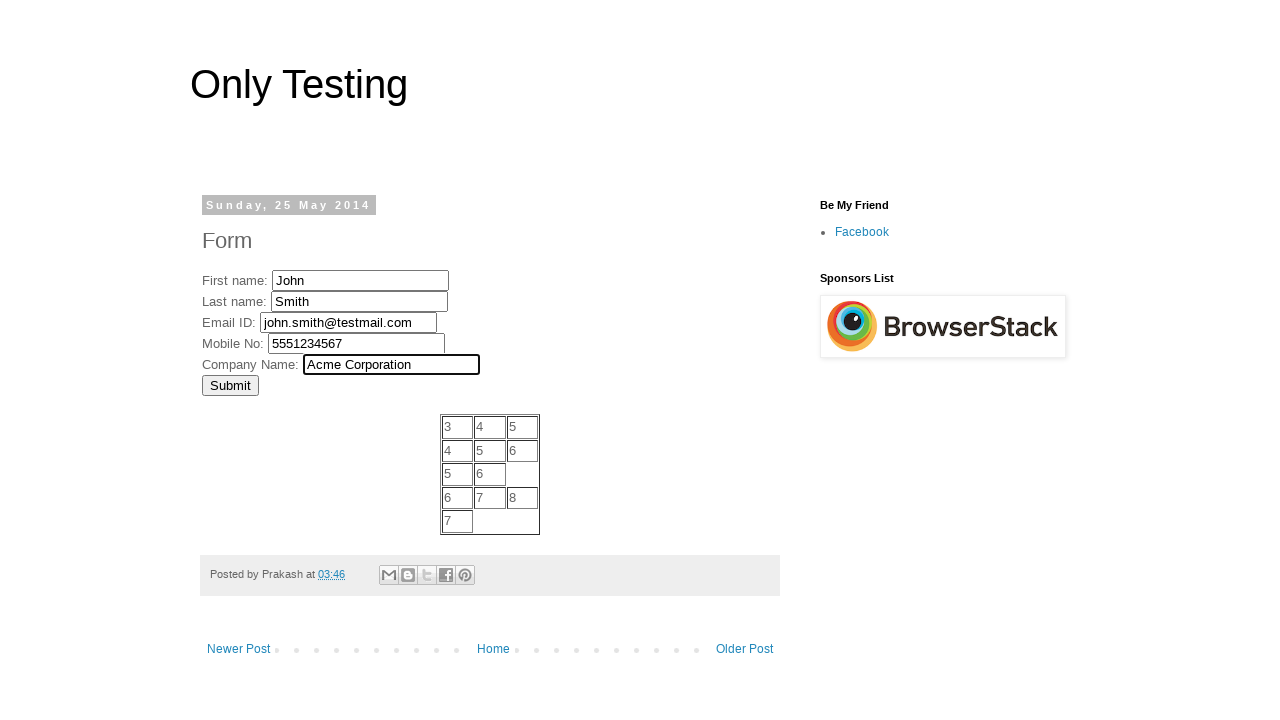

Clicked the Submit button at (230, 385) on input[value='Submit']
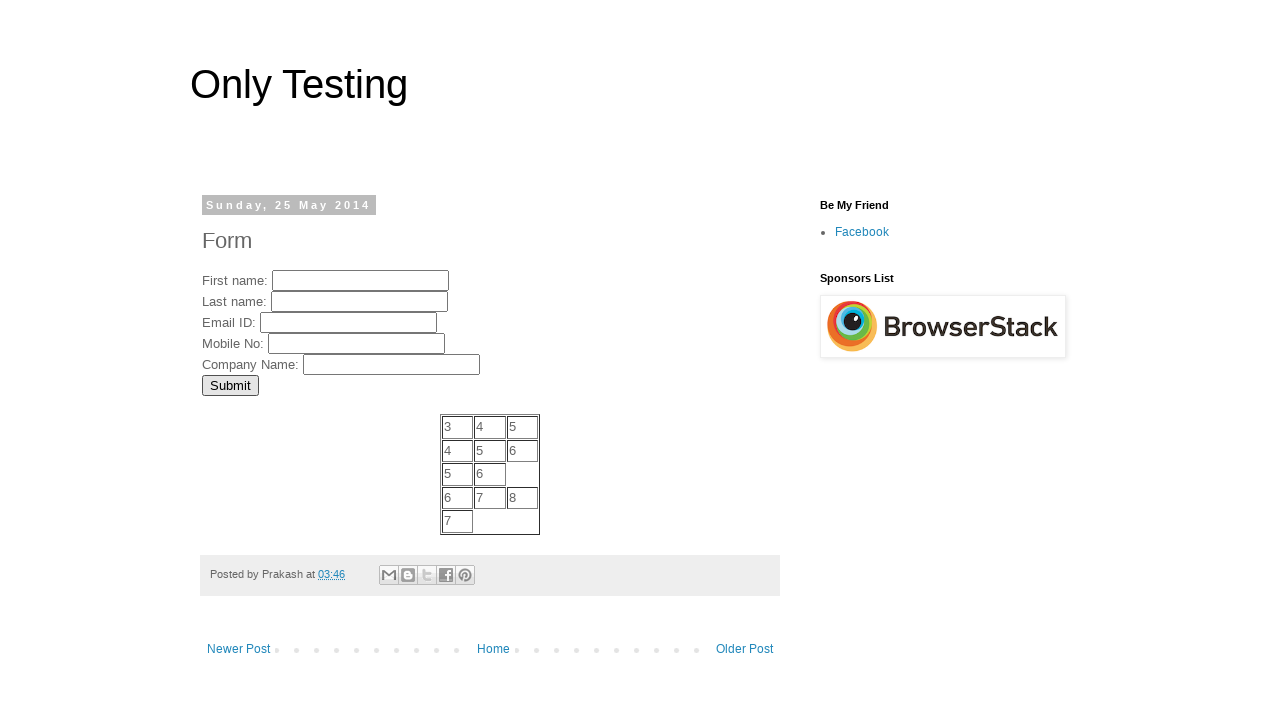

Alert dialog handler configured and accepted
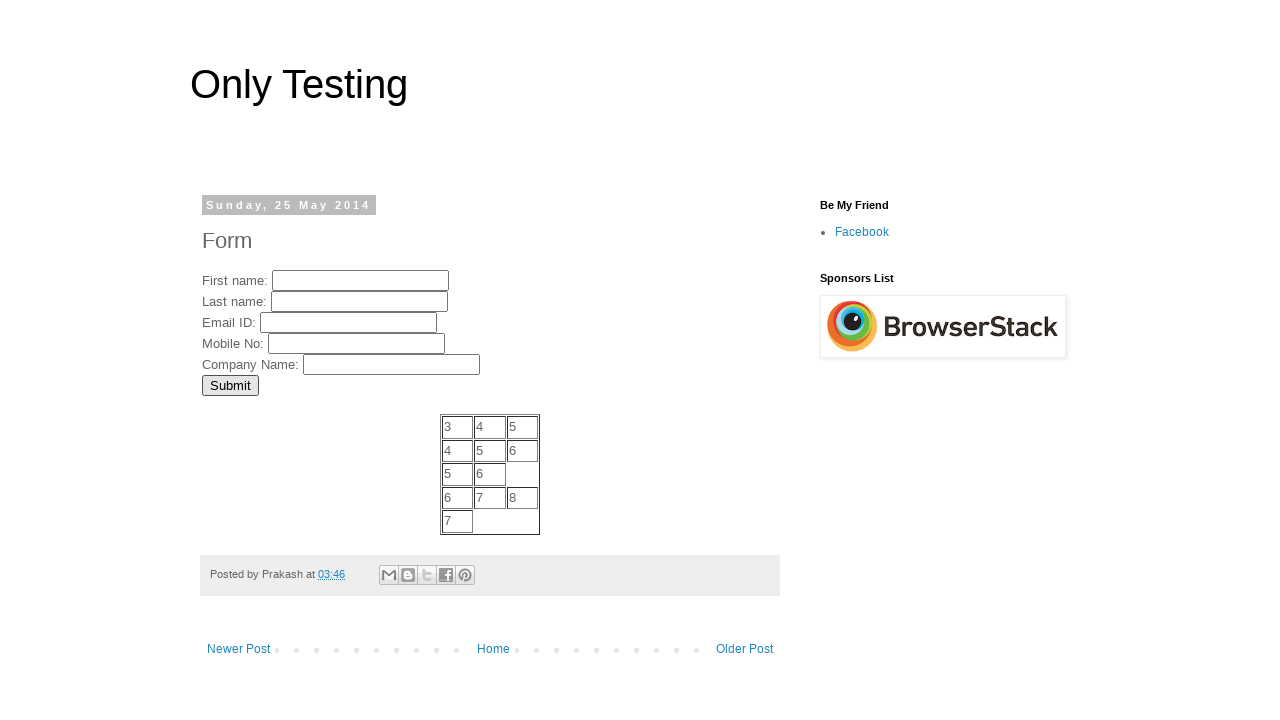

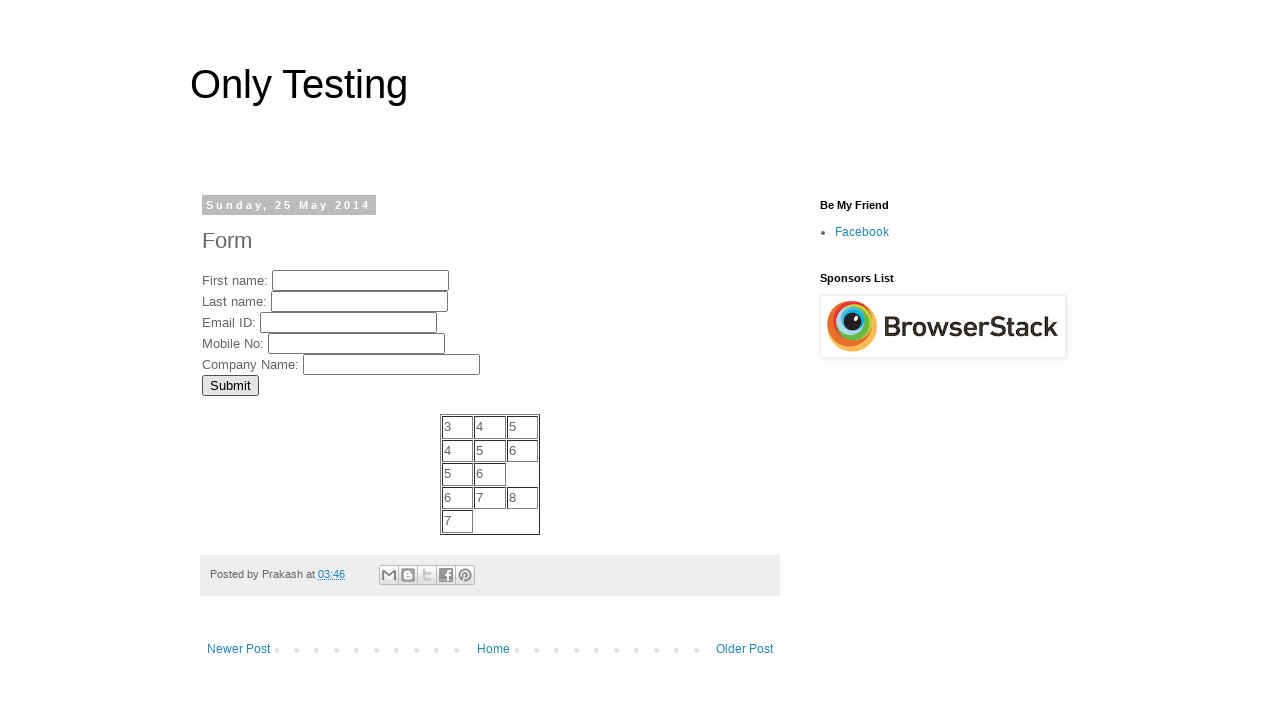